Performs scrolling and pinch zoom gestures on the Rijksmuseum website using touch actions

Starting URL: https://www.rijksmuseum.nl/en

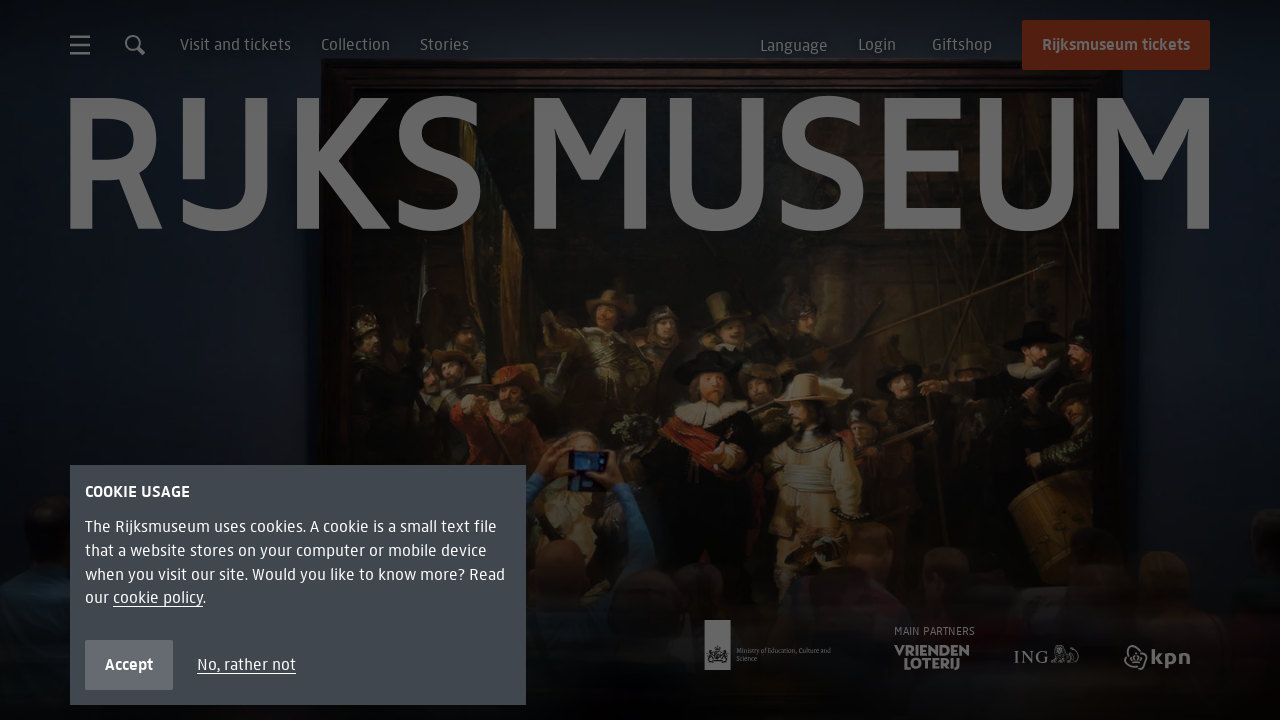

Moved mouse to position (100, 100) at (100, 100)
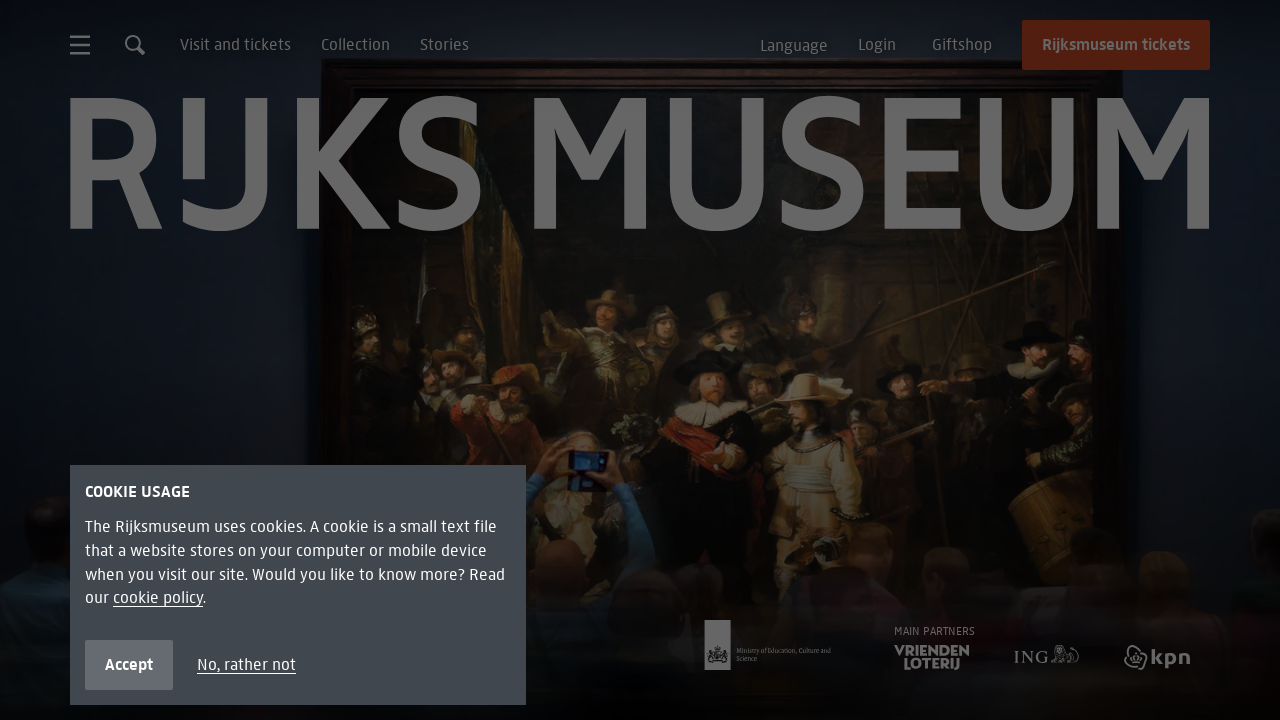

Pressed mouse button down to start drag at (100, 100)
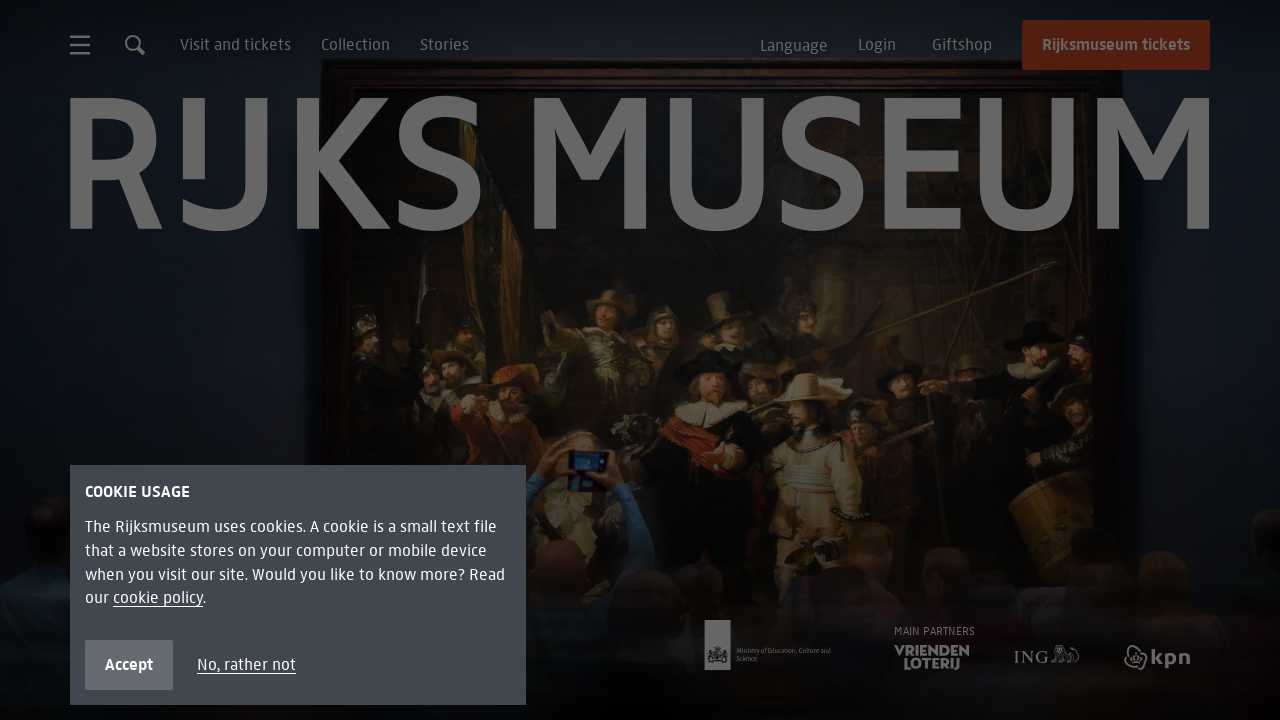

Dragged mouse to position (100, -200) to scroll down the page at (100, -200)
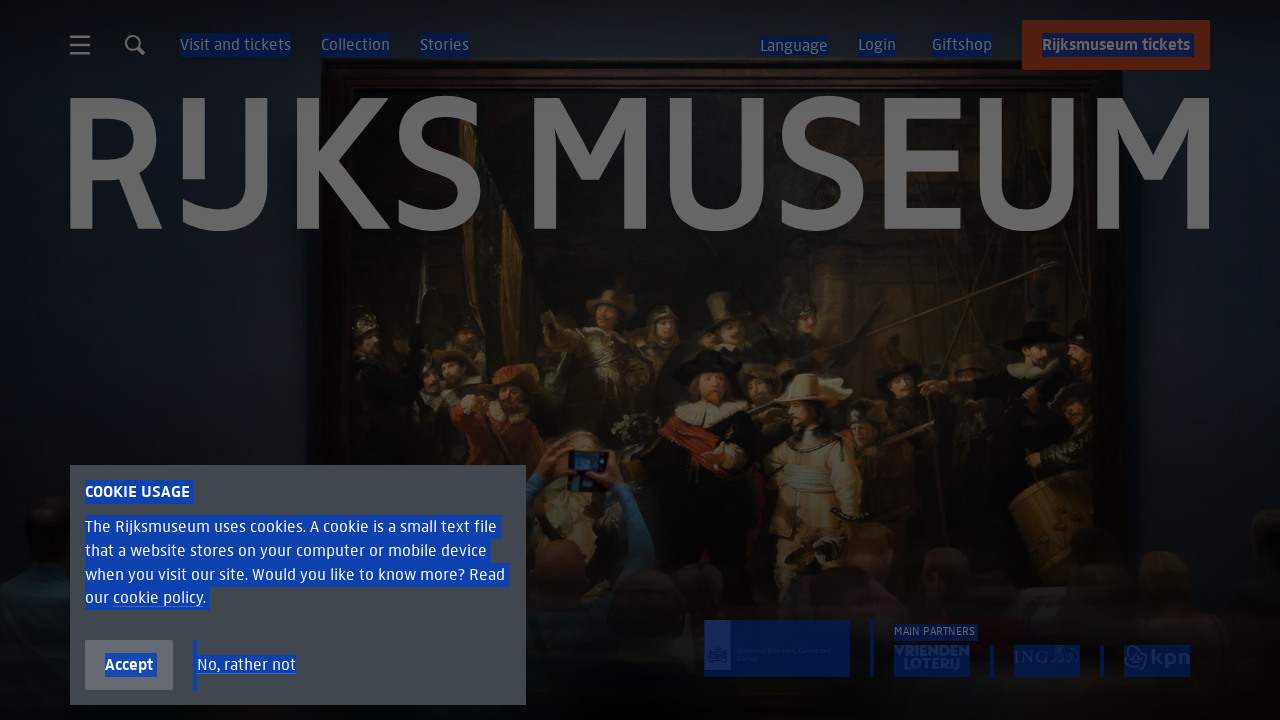

Released mouse button to complete drag gesture at (100, -200)
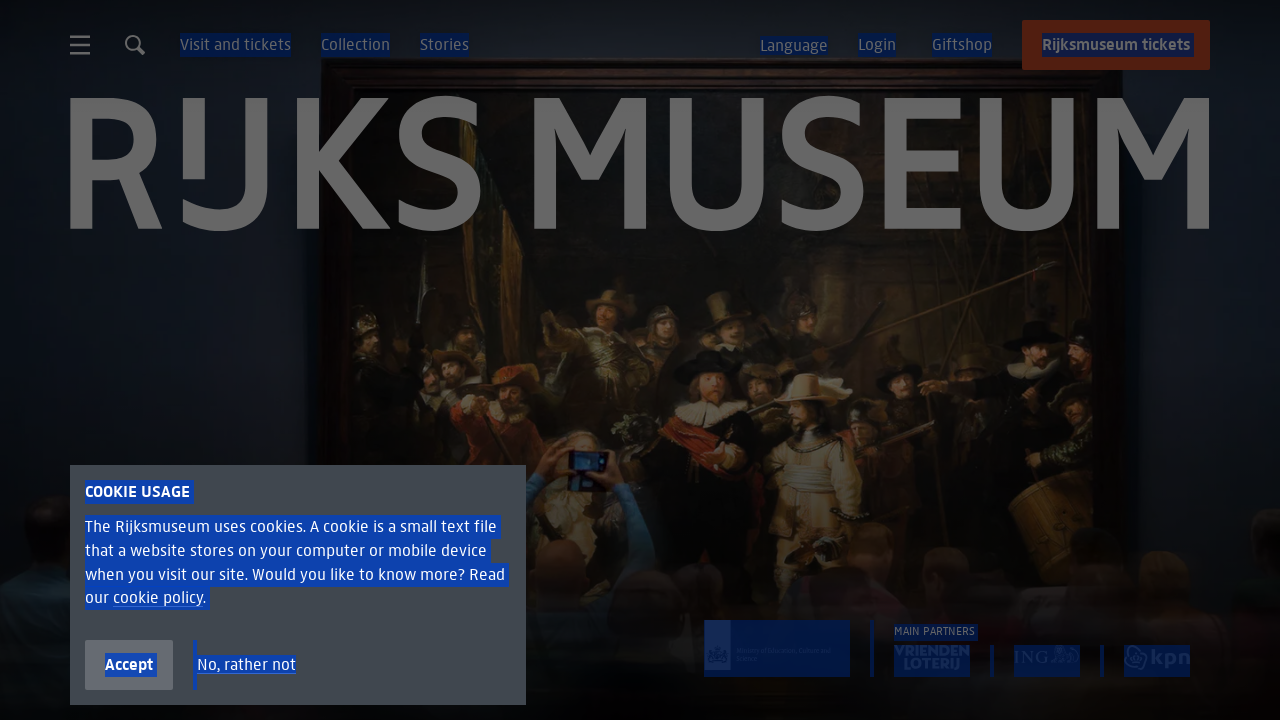

Waited 2 seconds for page to settle after scroll
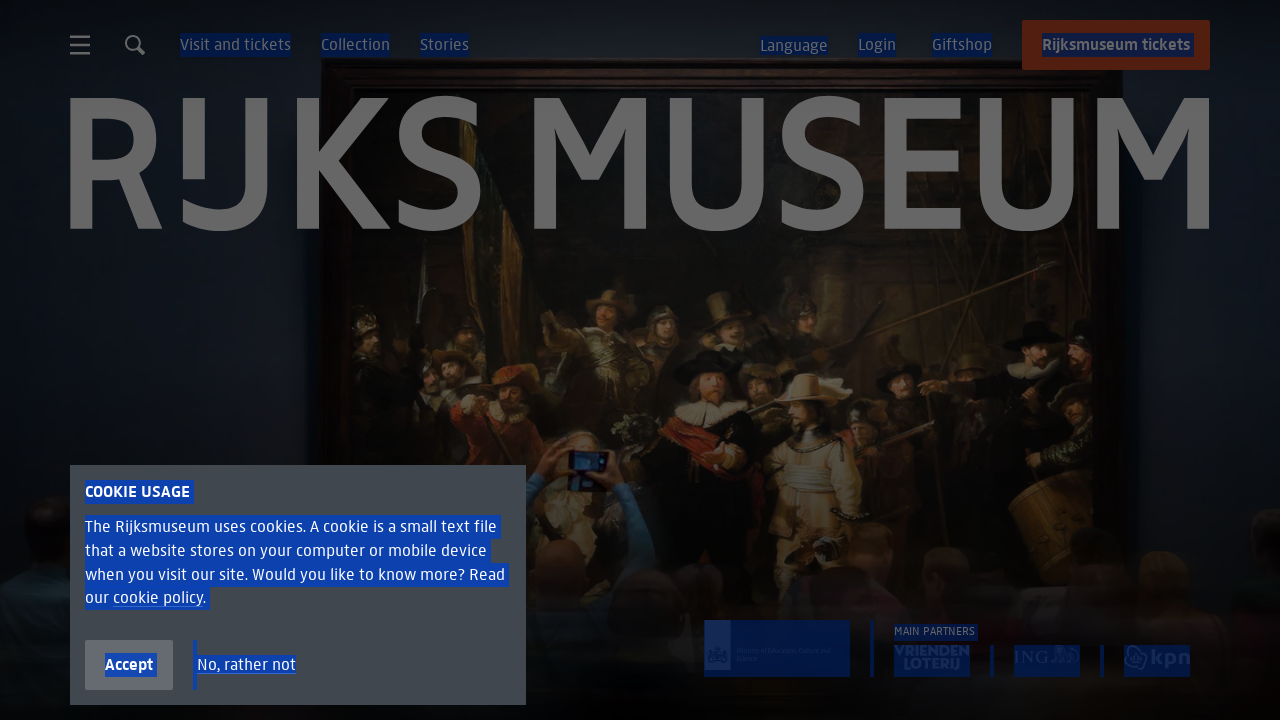

Performed mouse wheel scroll to zoom in on the page
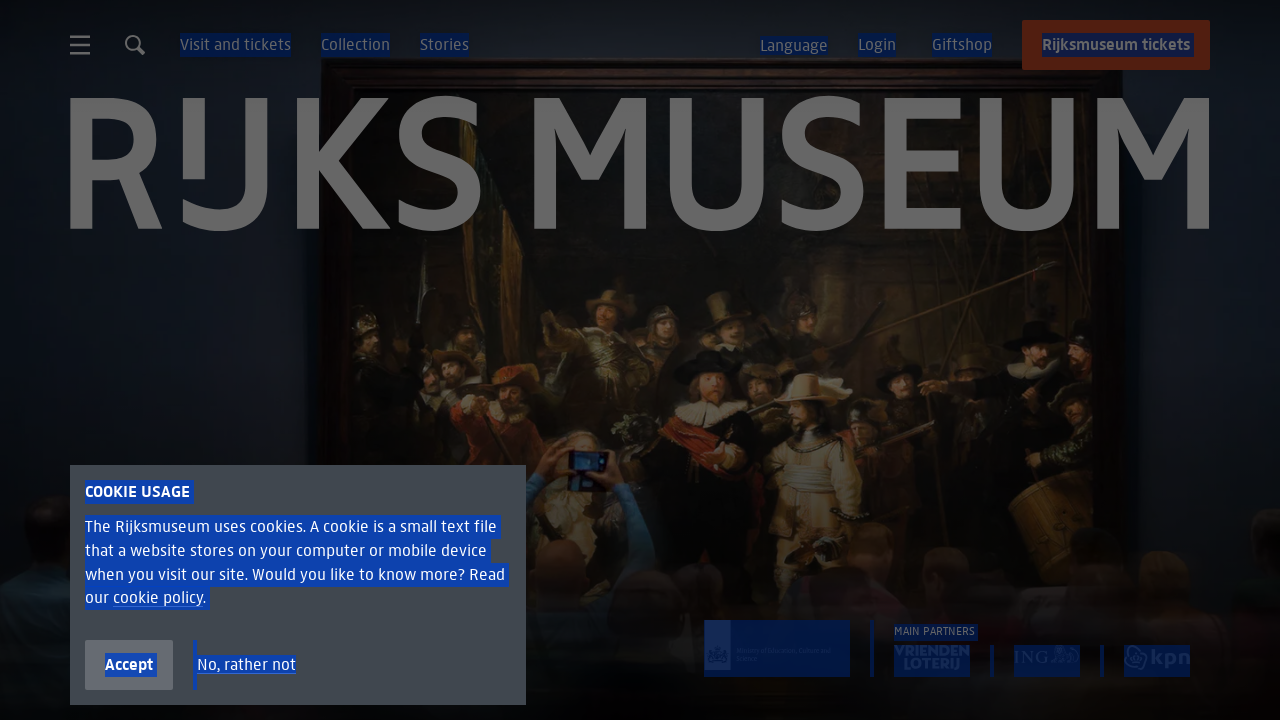

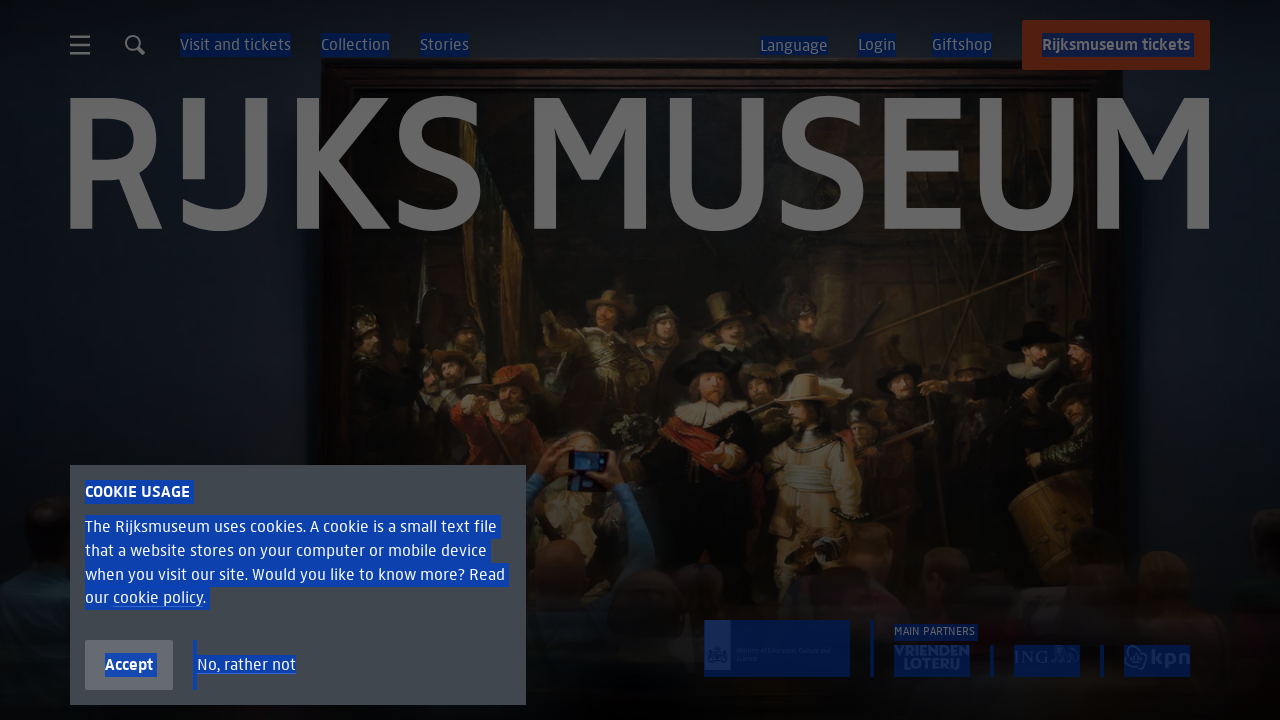